Tests browser tab/window functionality by clicking a button that opens a new tab, switching to the new tab to verify content, and then switching back to the parent window

Starting URL: https://demoqa.com/browser-windows

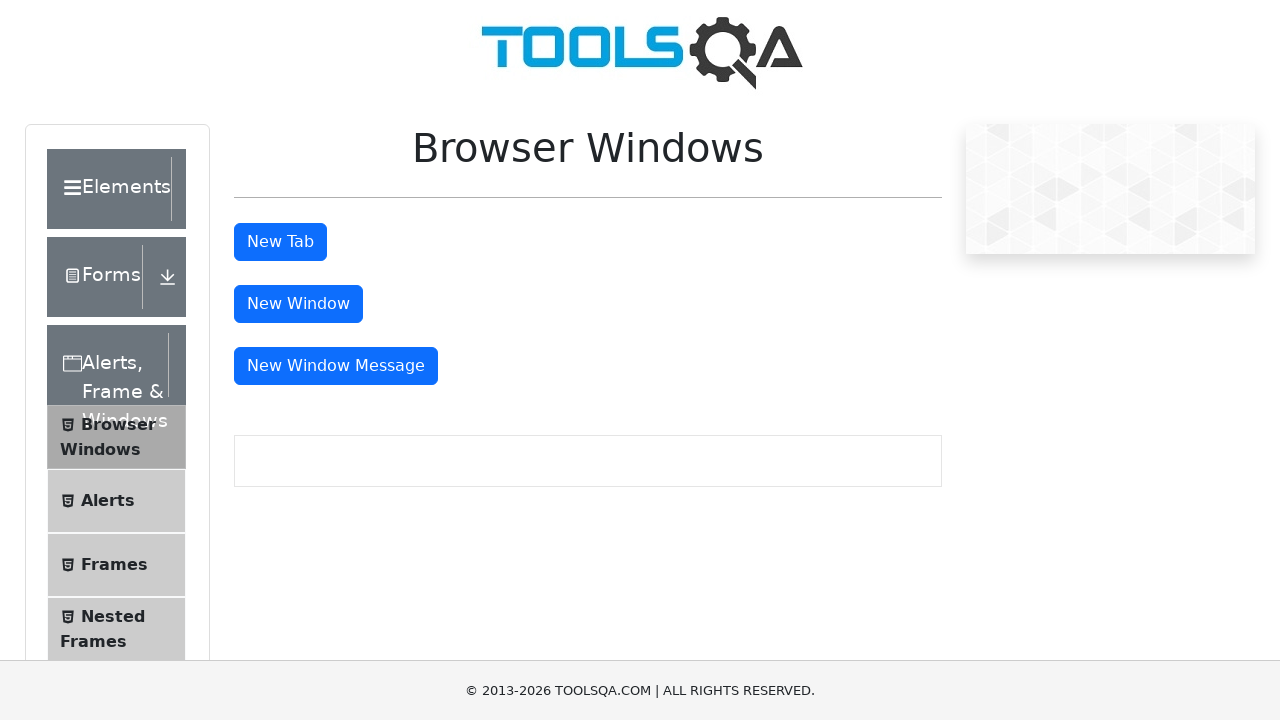

Scrolled down 400px to make tab button visible
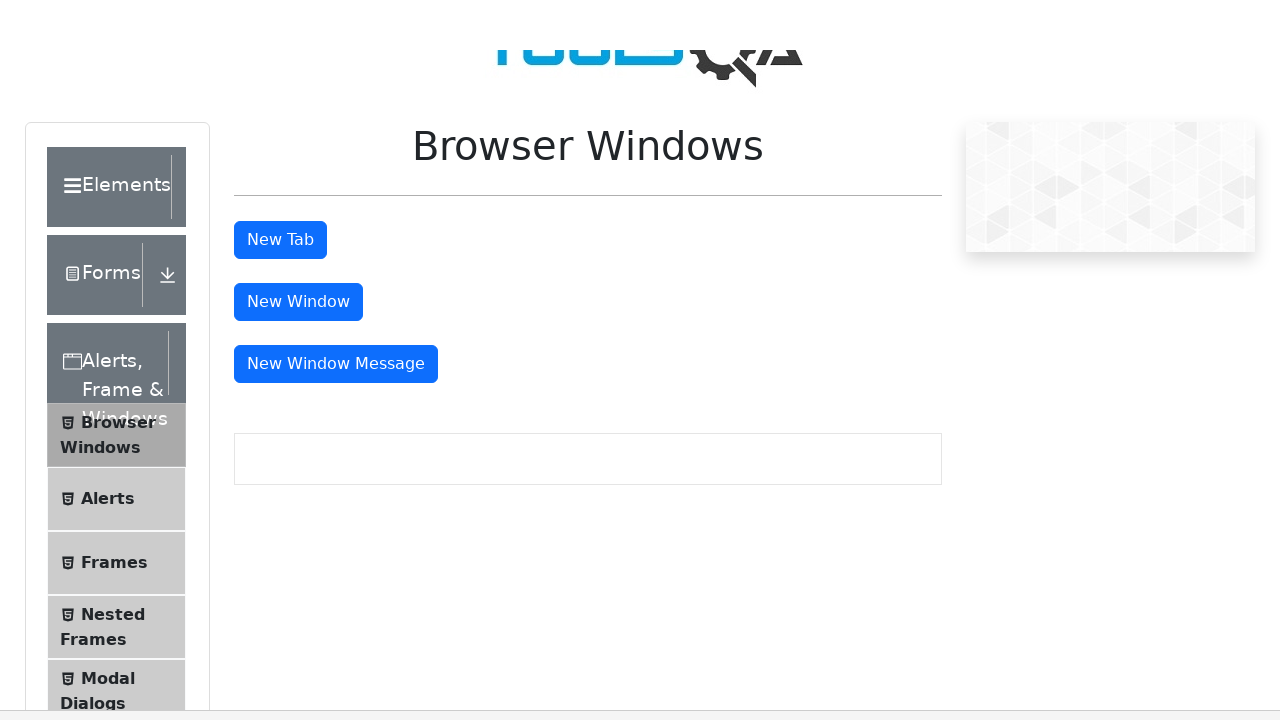

Clicked 'New Tab' button to open a new tab at (280, 19) on #tabButton
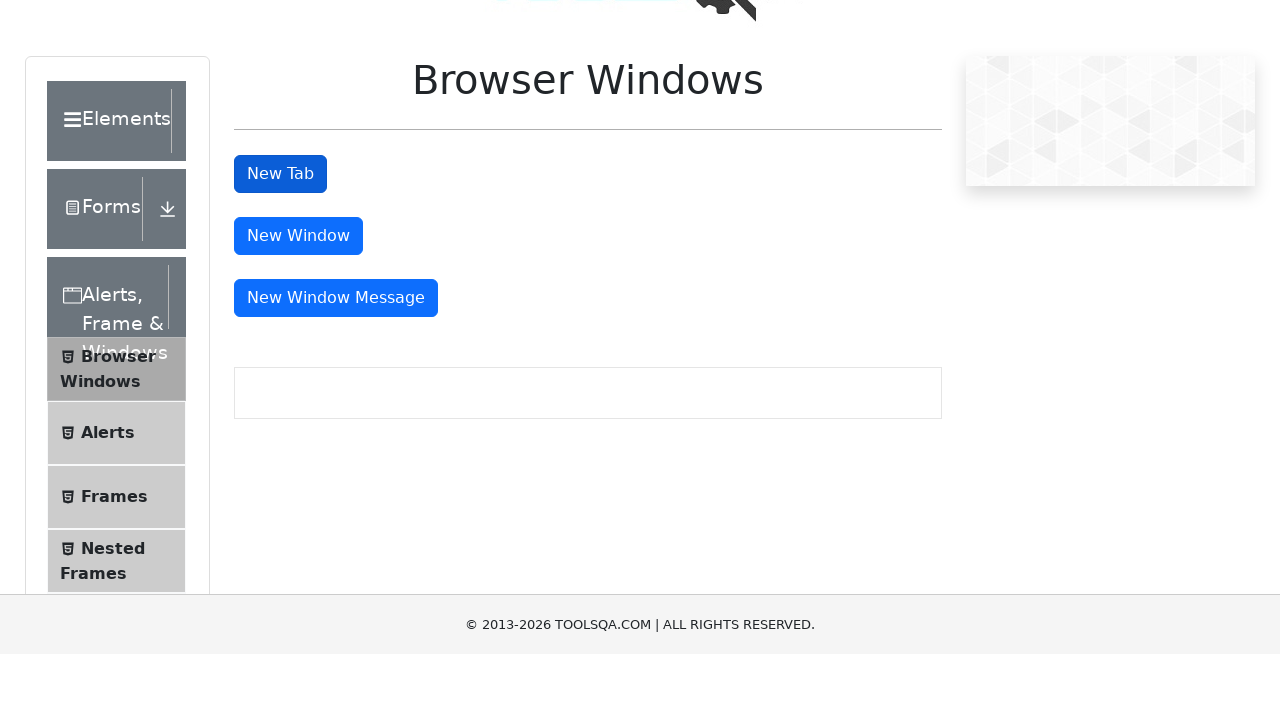

Captured new tab reference
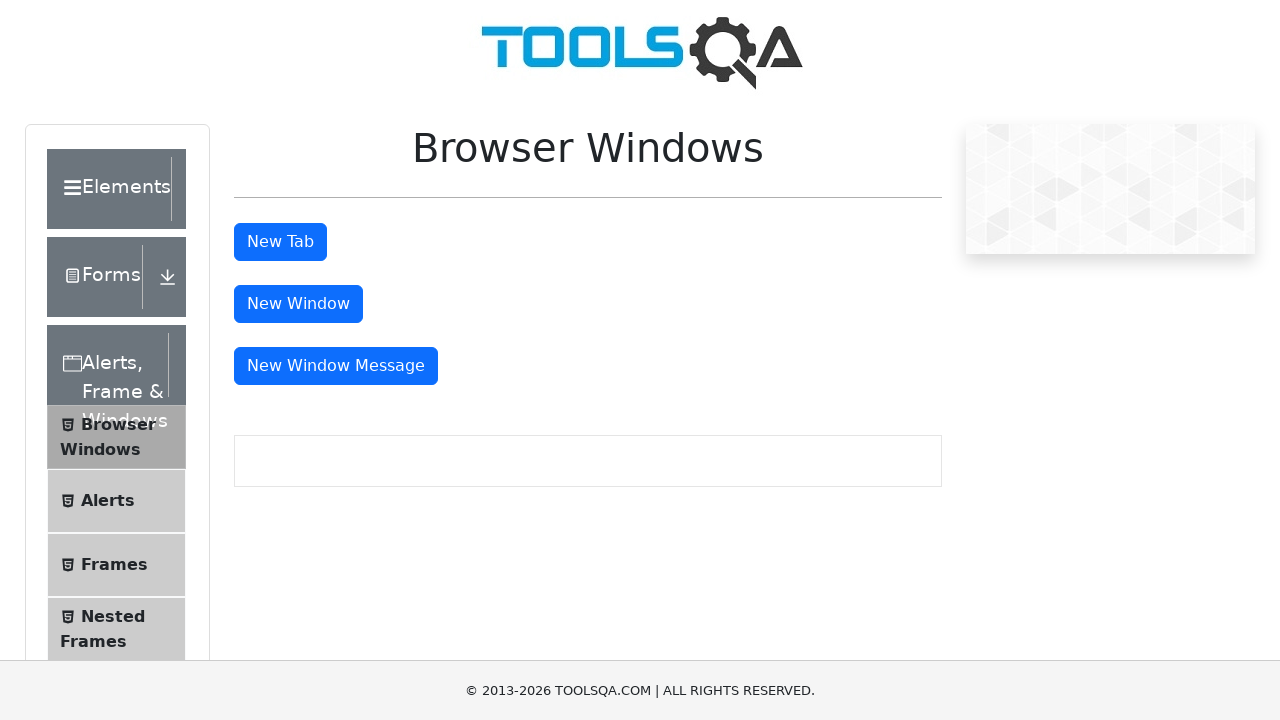

Waited for heading element to load in new tab
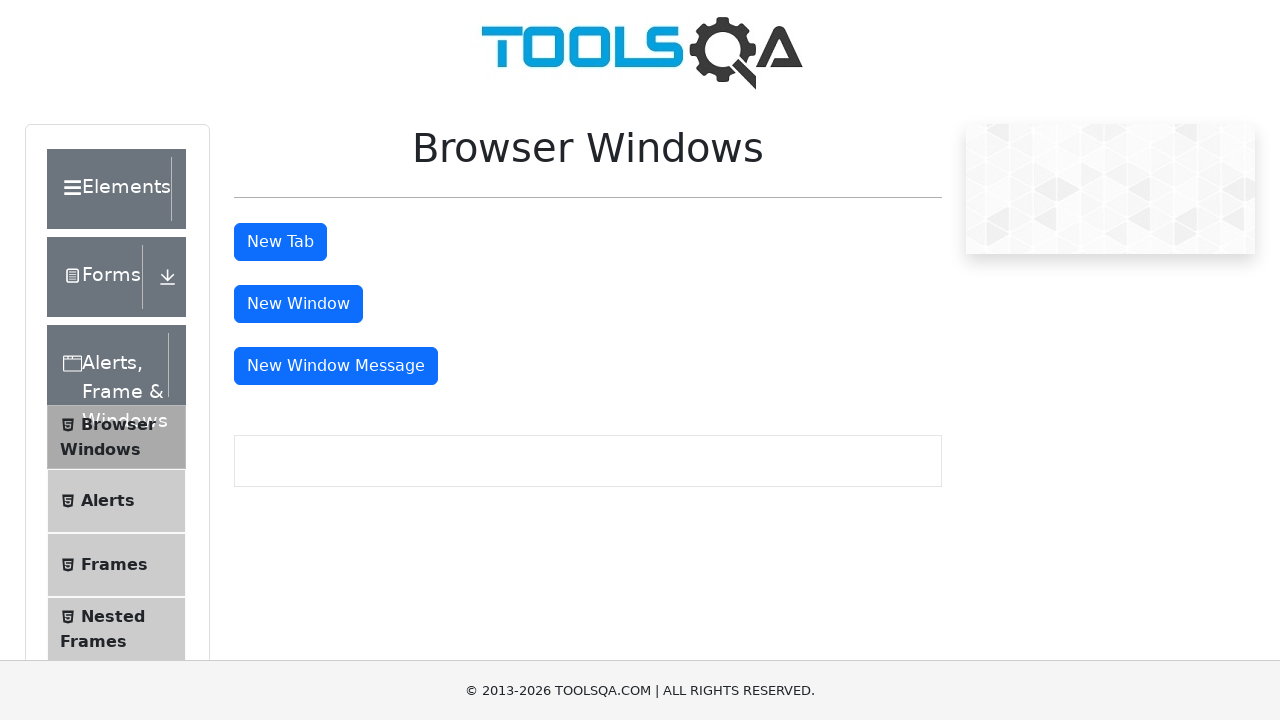

Retrieved heading text from new tab: 'This is a sample page'
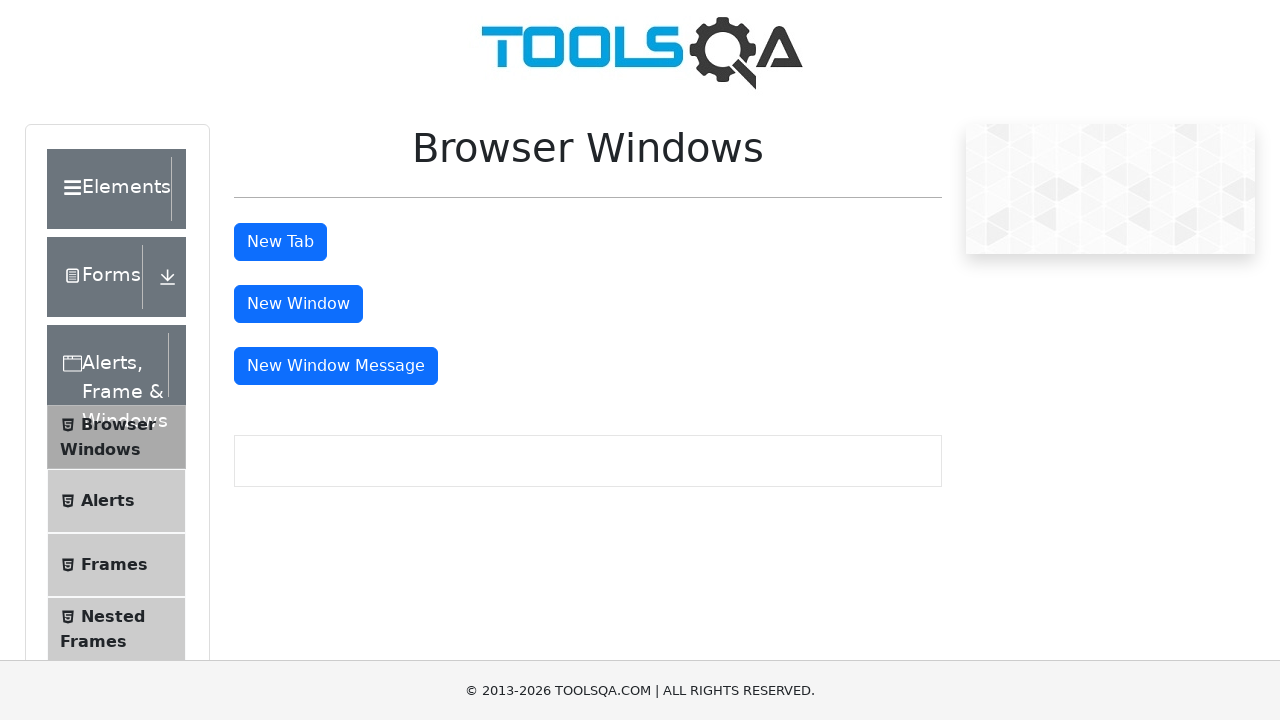

Printed heading text to console
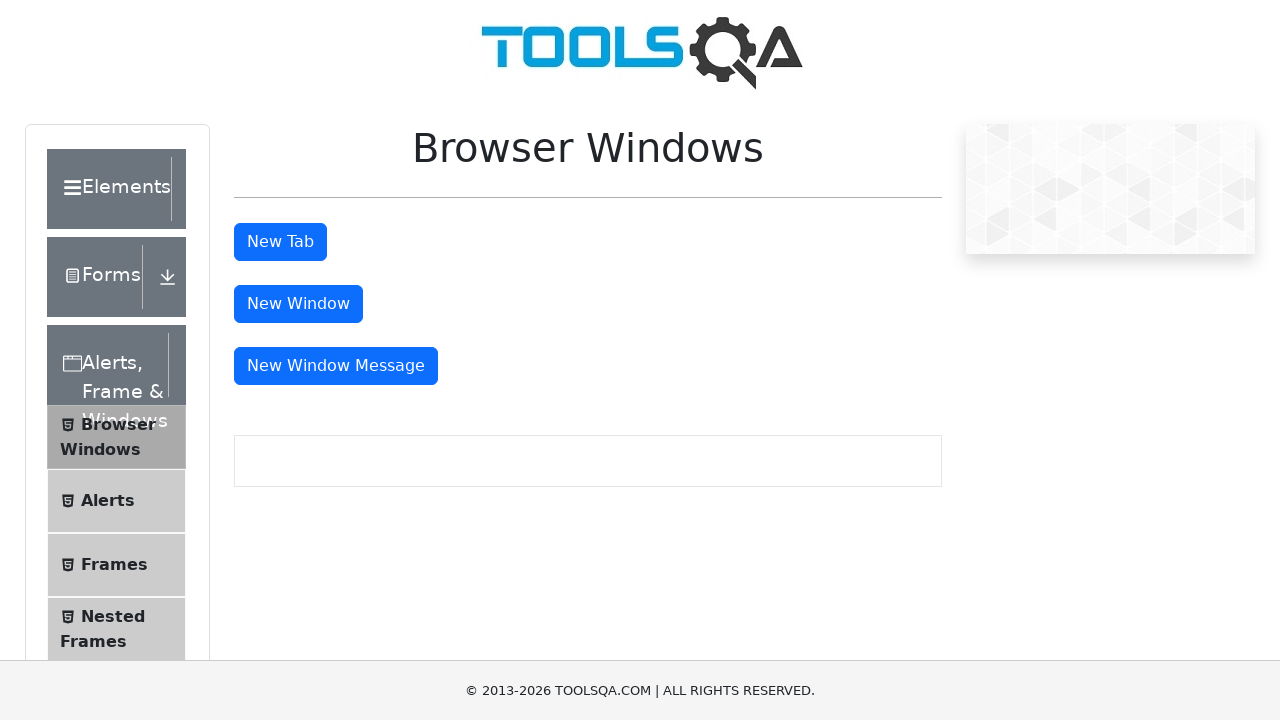

Closed the new tab
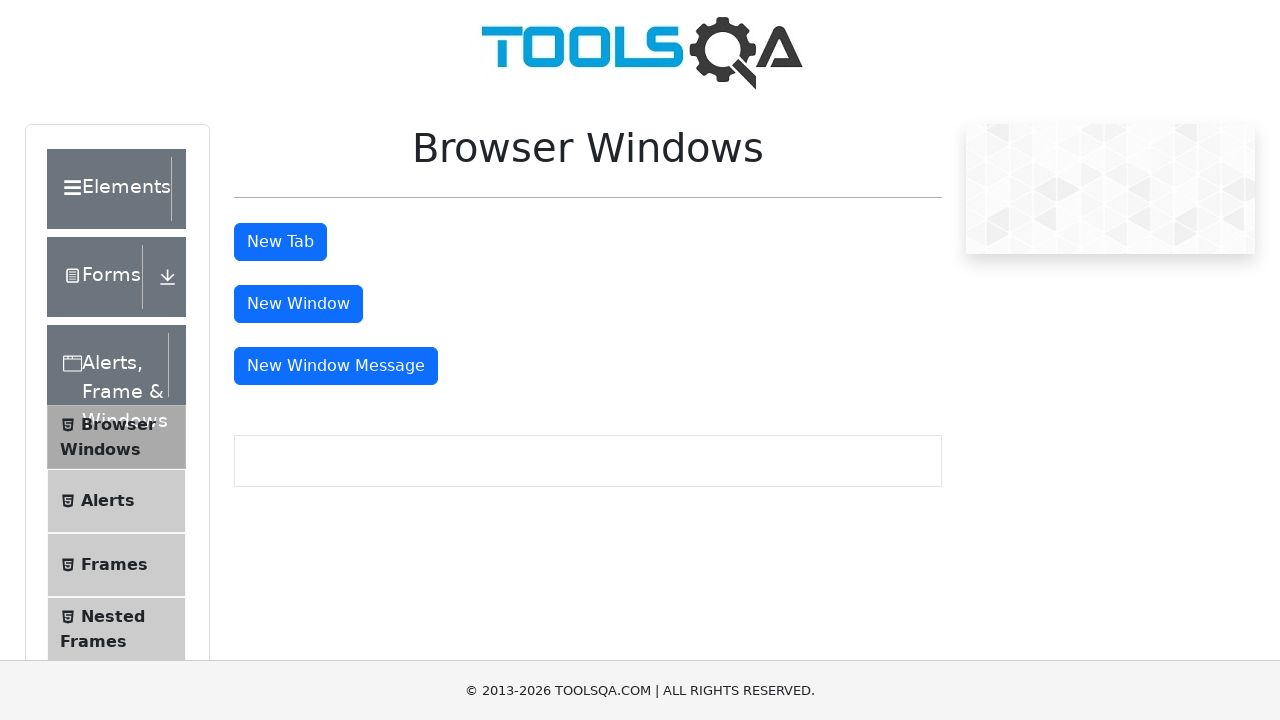

Verified parent page tab button is still present after closing new tab
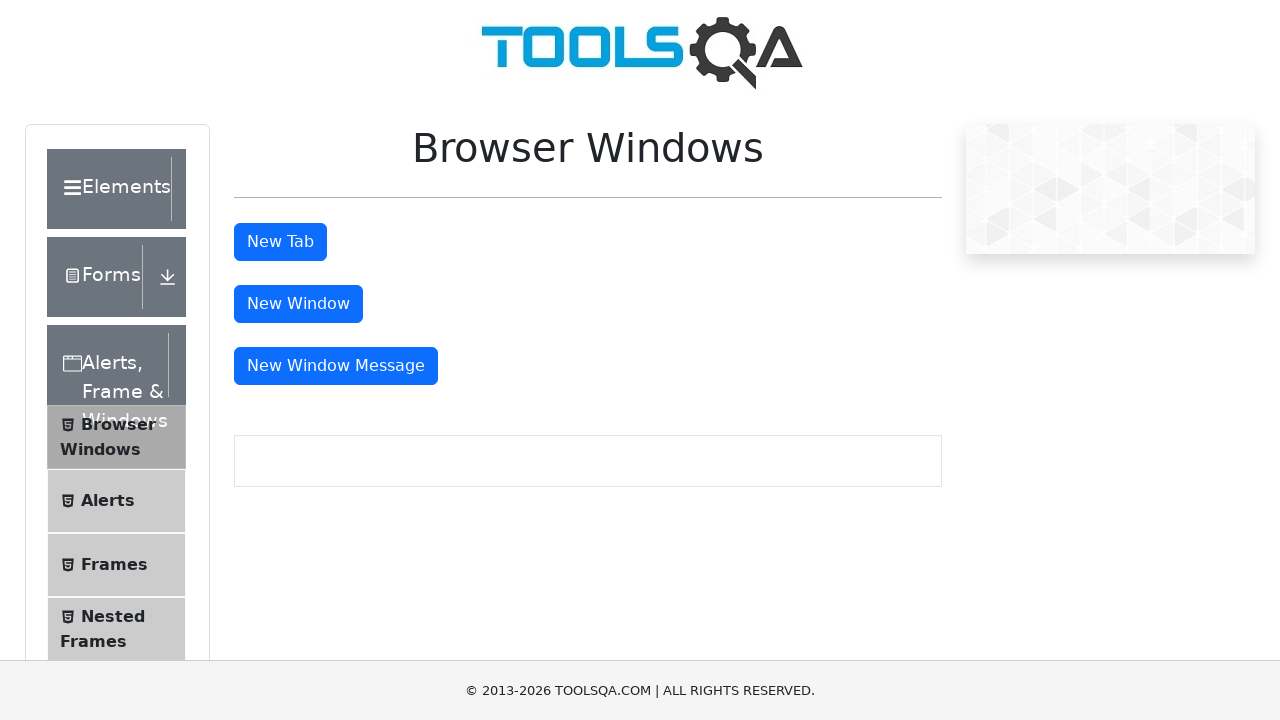

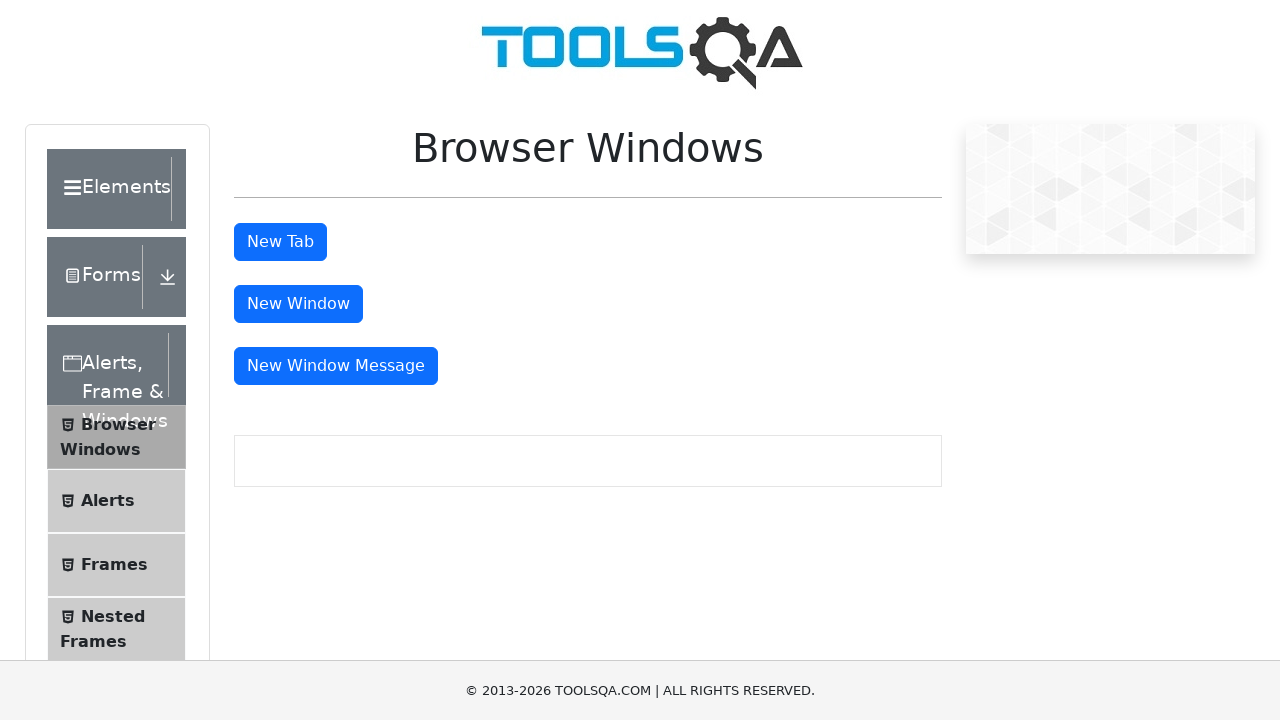